Tests drag and drop functionality by dragging an element to a droppable target

Starting URL: https://www.selenium.dev/selenium/web/mouse_interaction.html

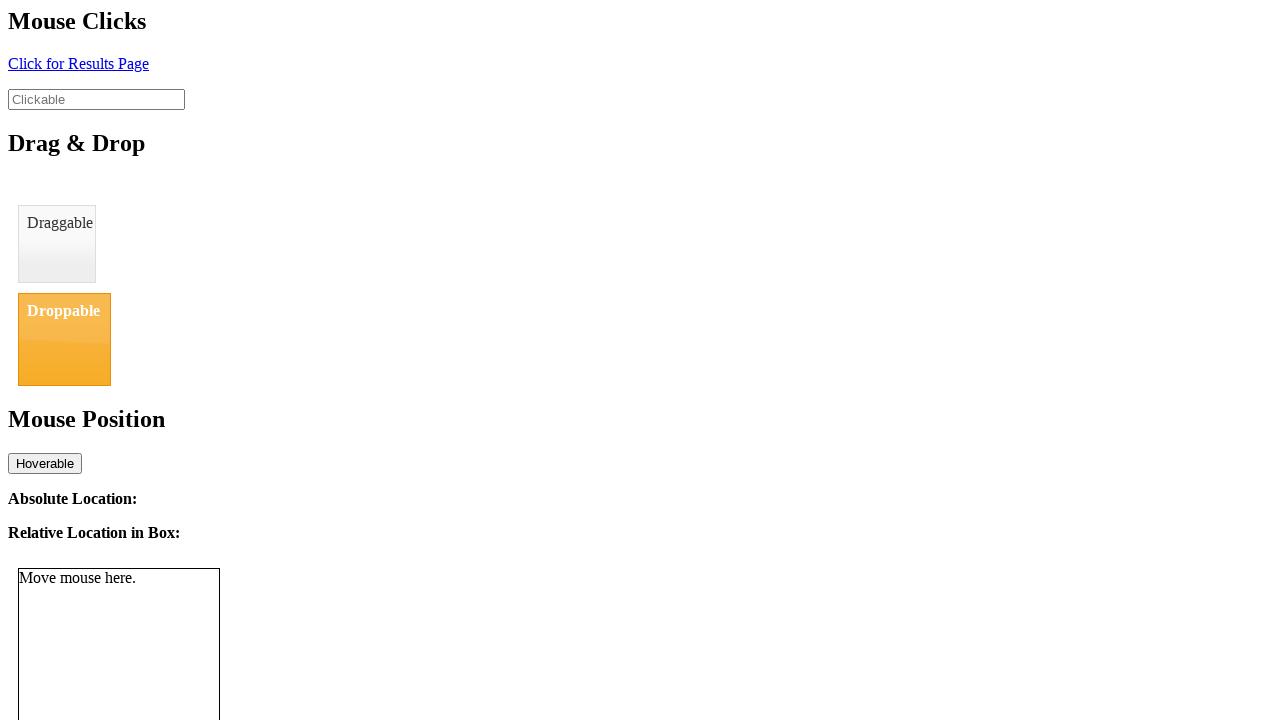

Navigated to Selenium mouse interaction test page
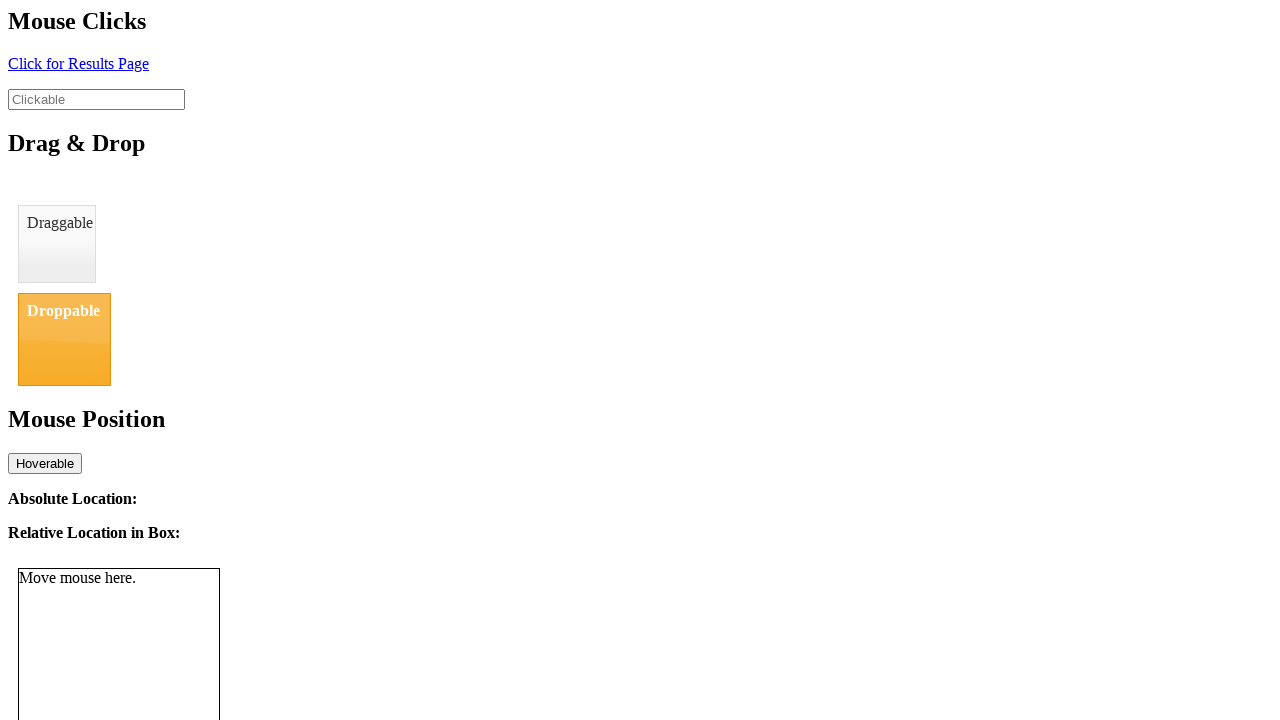

Dragged element to droppable target at (64, 339)
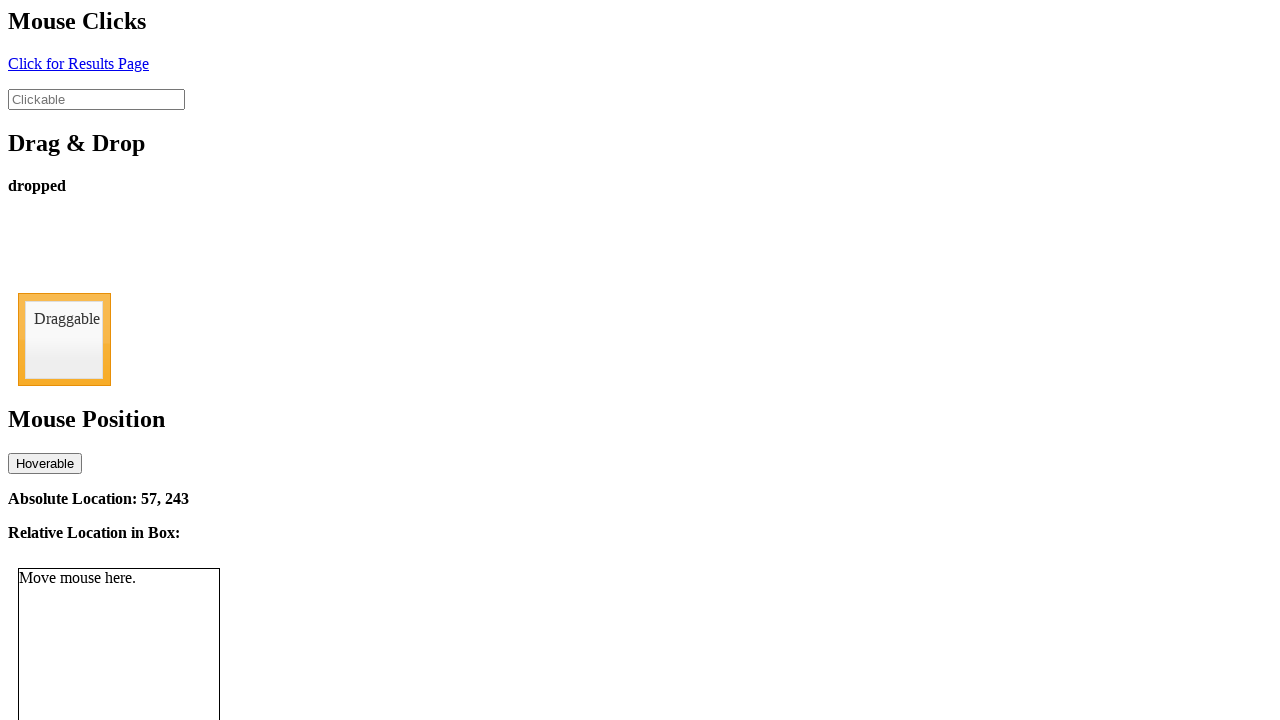

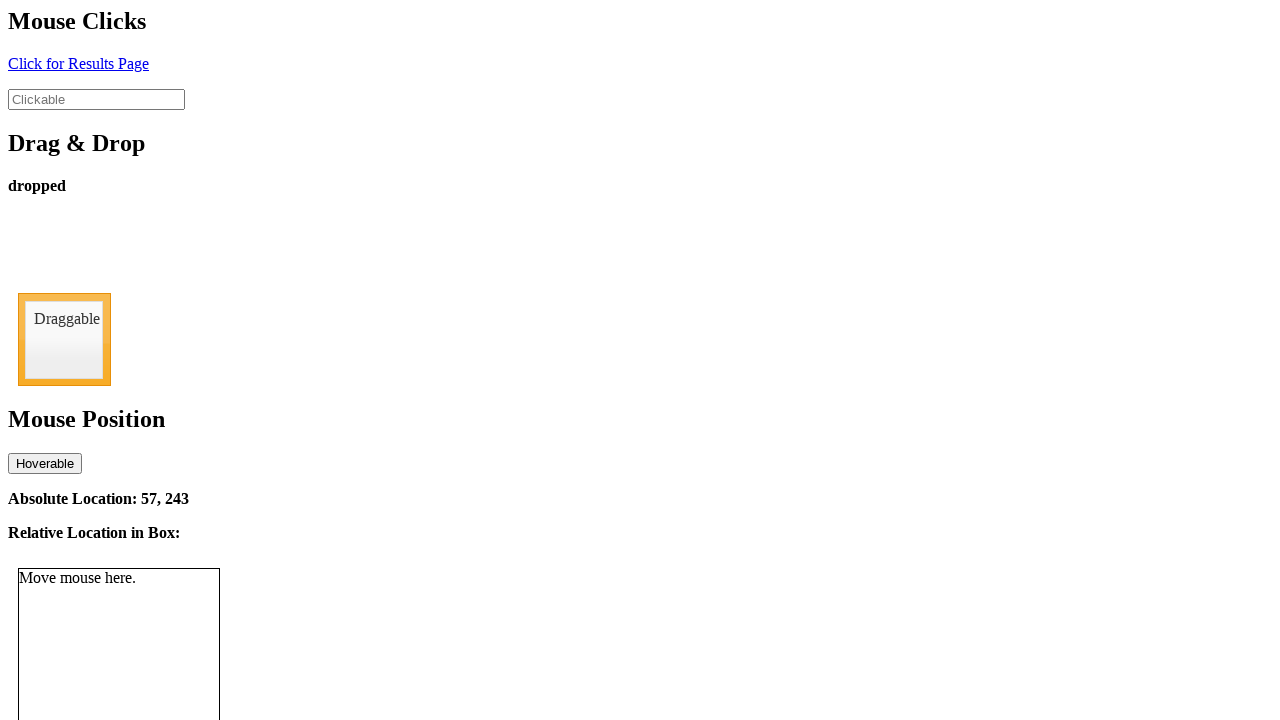